Tests dragging an element and dropping it onto a target element

Starting URL: https://automationfc.github.io/kendo-drag-drop/

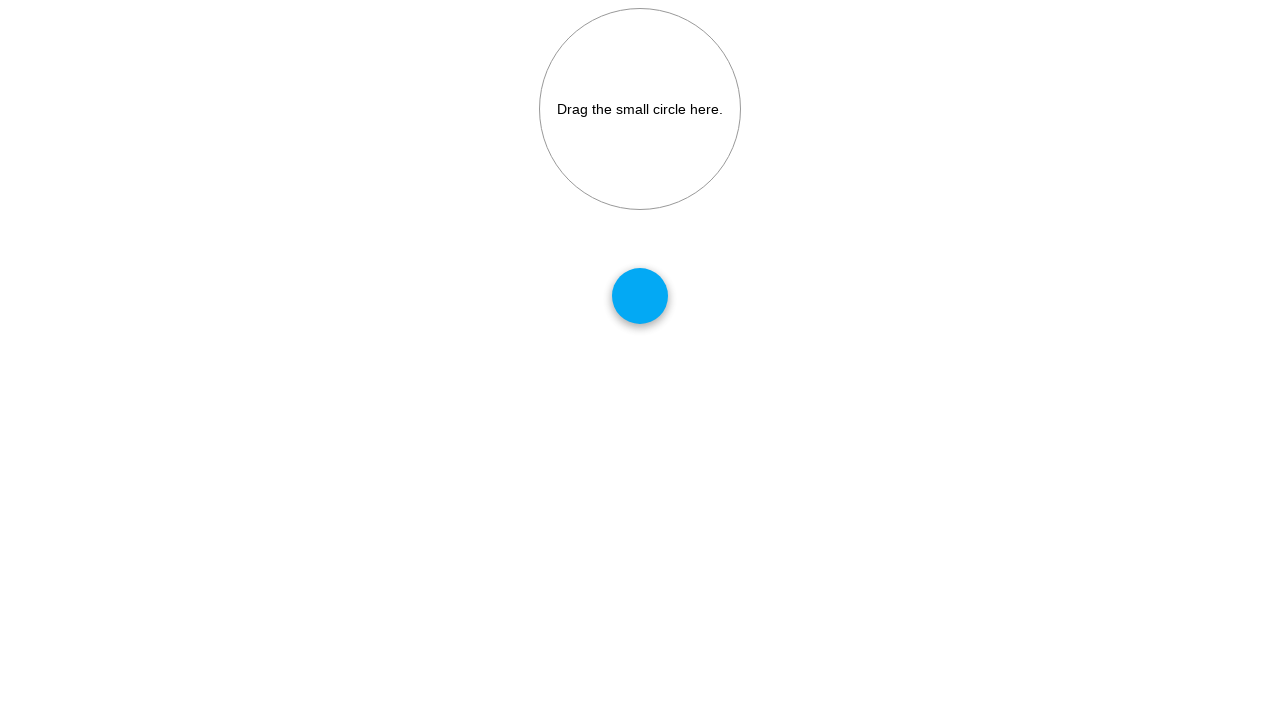

Located draggable source element
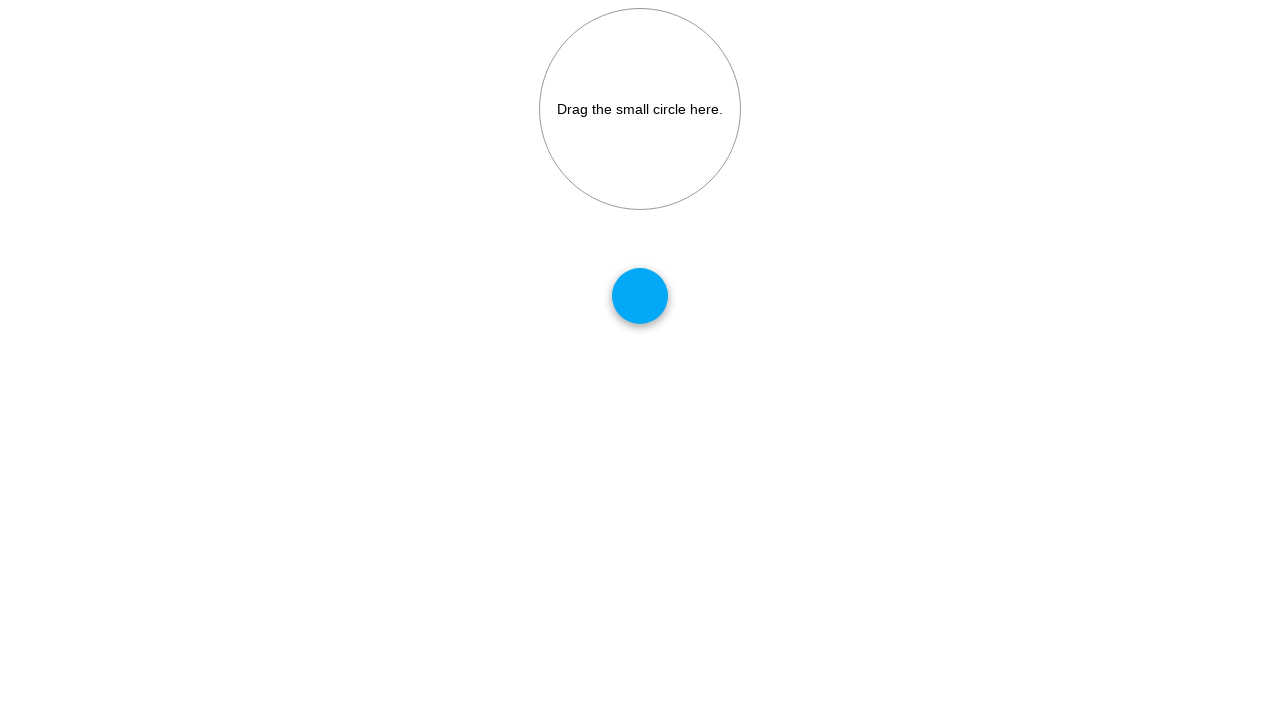

Located drop target element
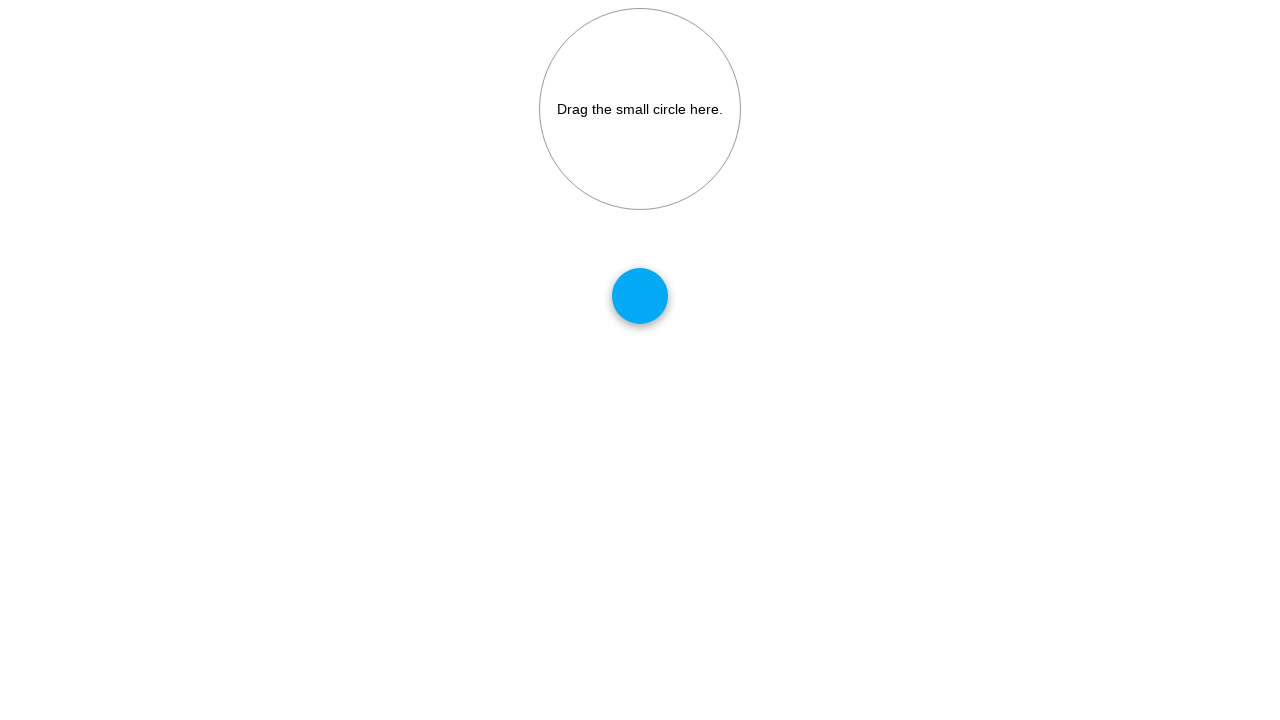

Dragged source element to target element at (640, 109)
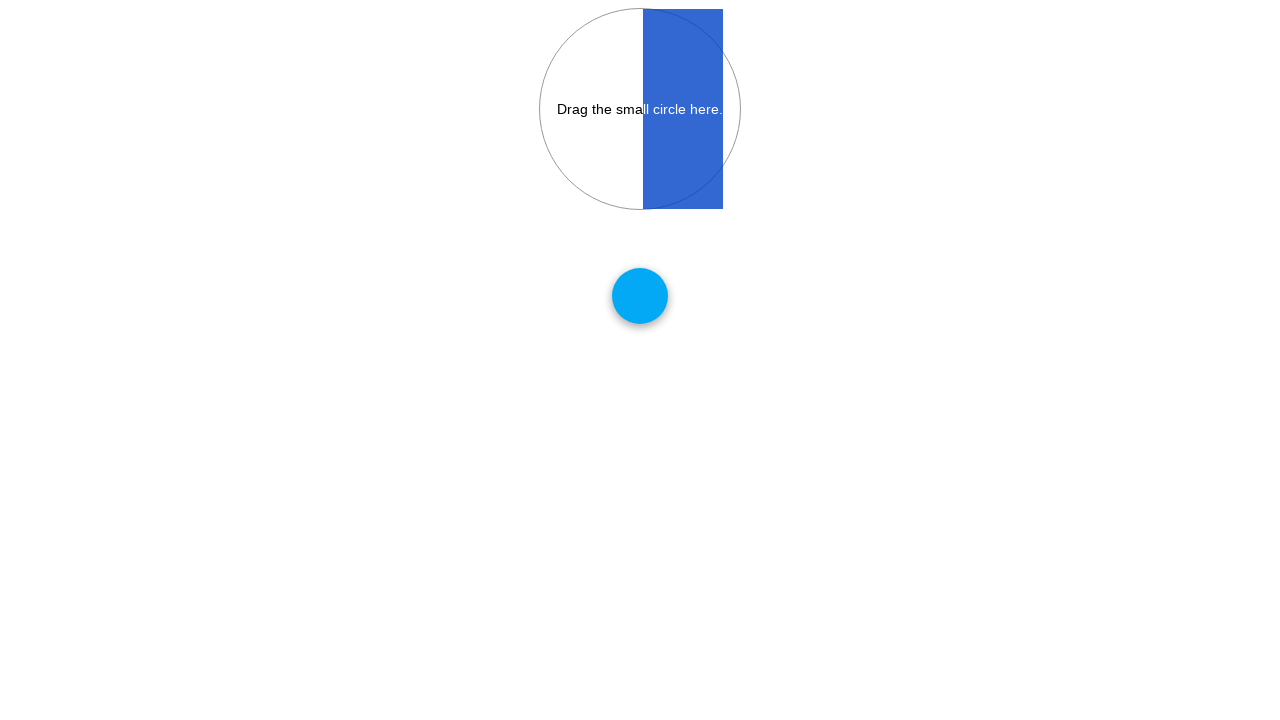

Waited for drag and drop operation to complete
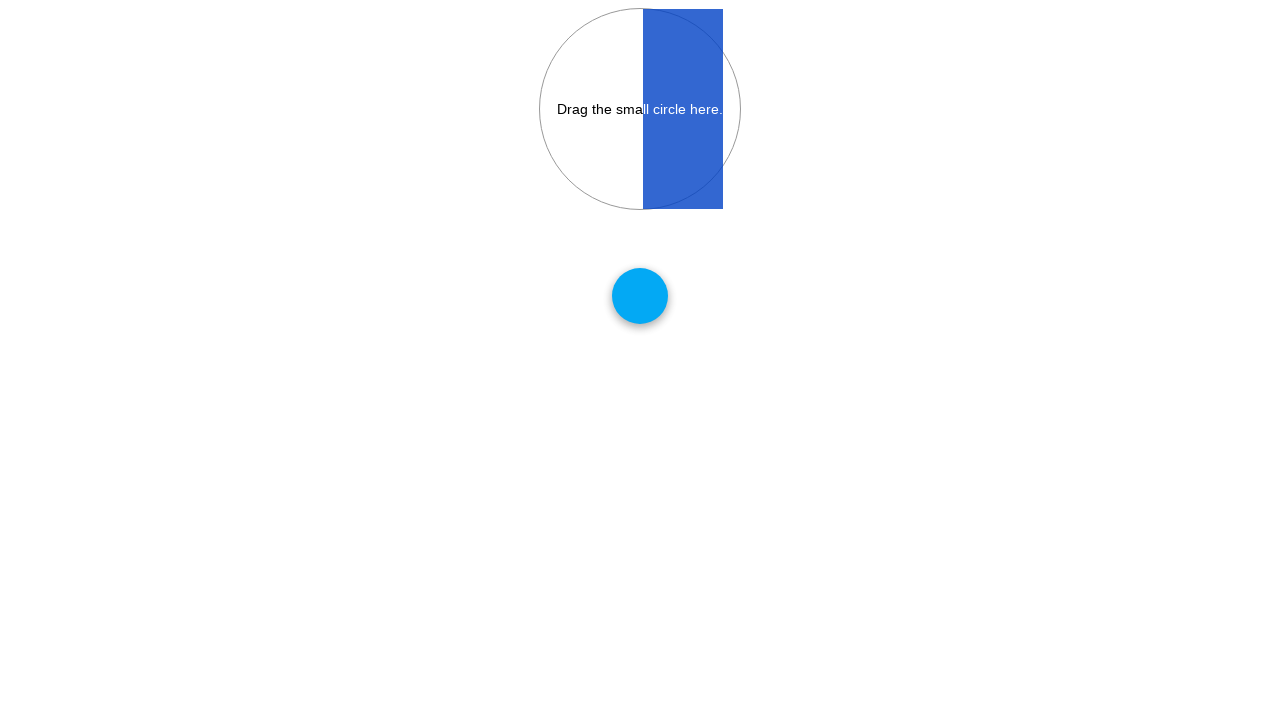

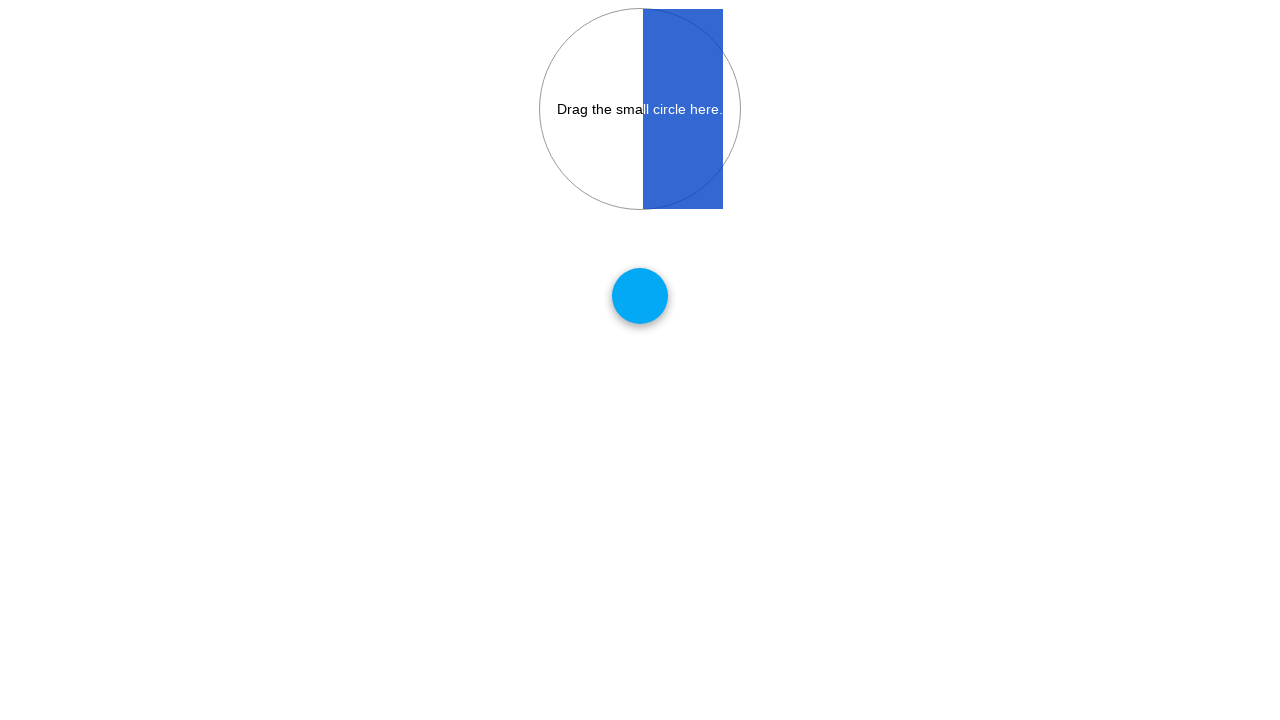